Navigates to Watford Community Housing website and verifies the page title content

Starting URL: https://www.wcht.org.uk

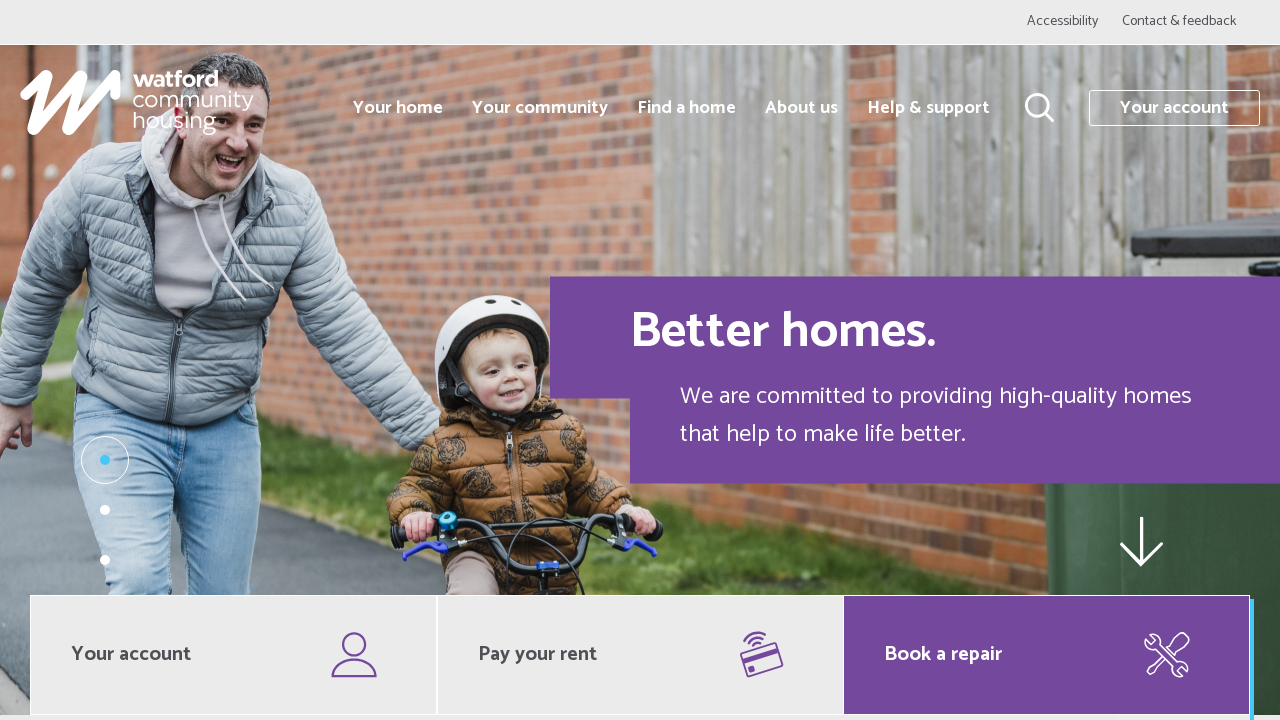

Retrieved page title
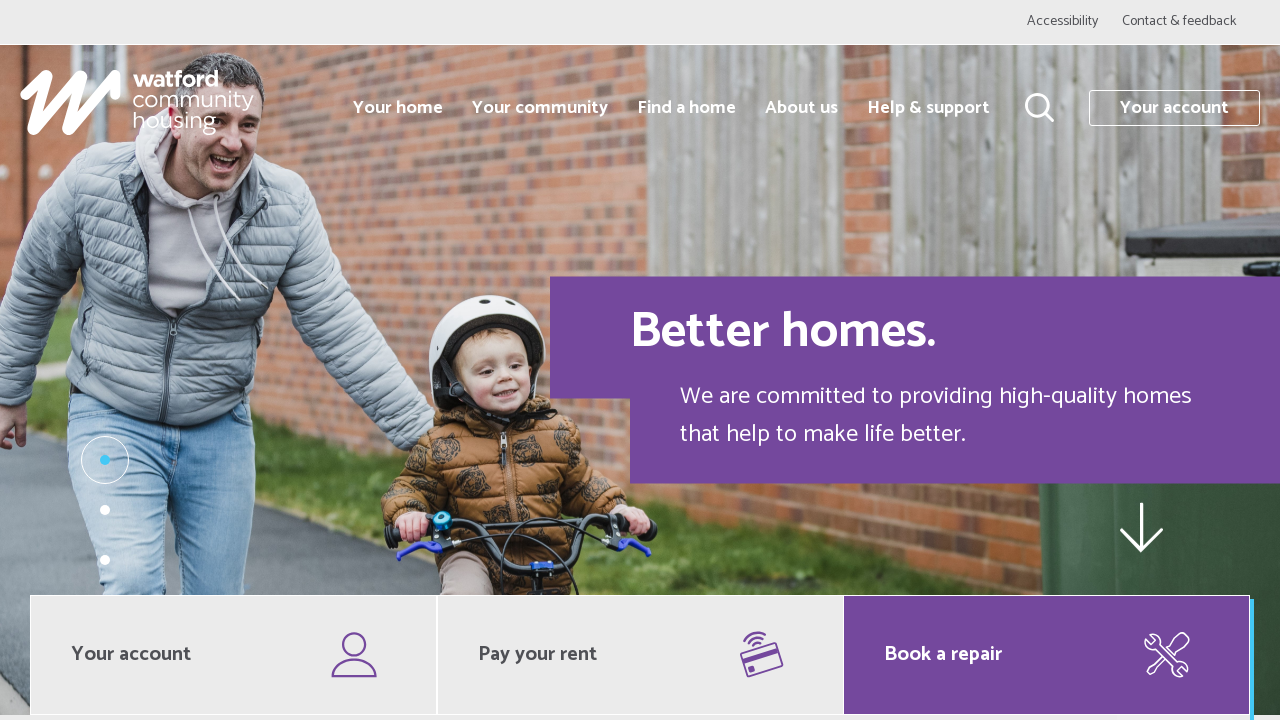

Verified page title contains expected content
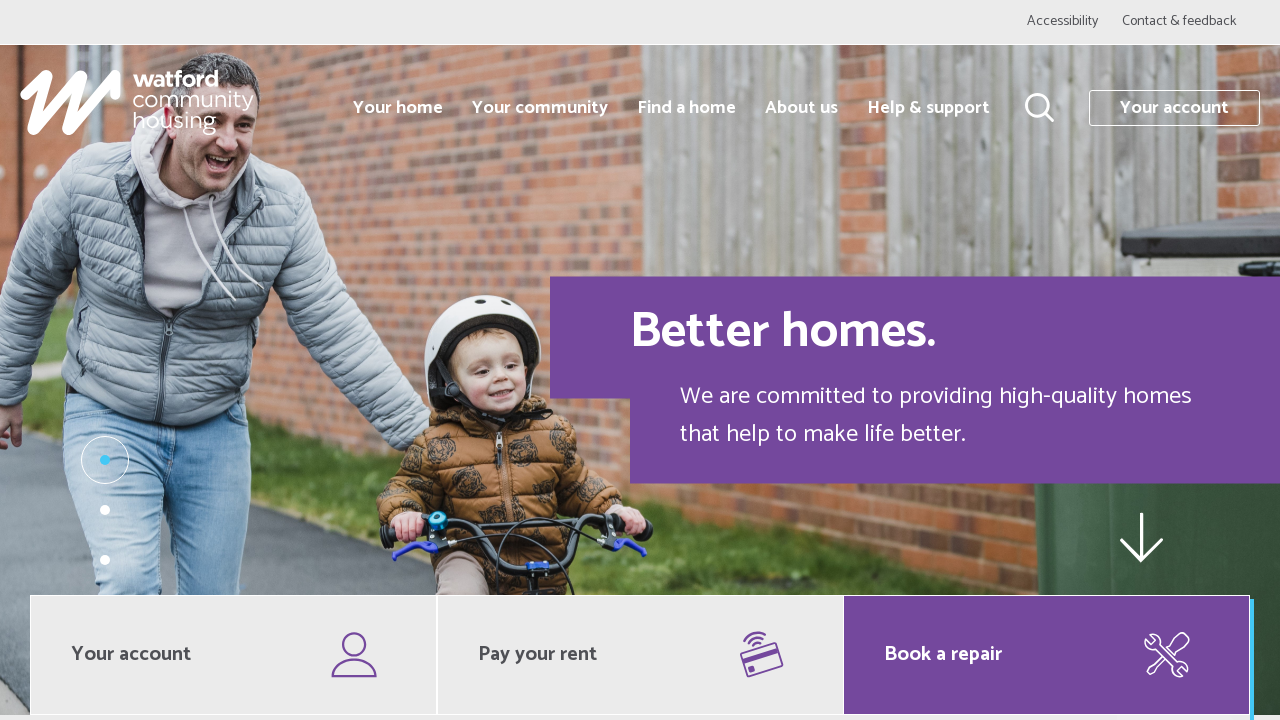

Waited for page DOM content to load
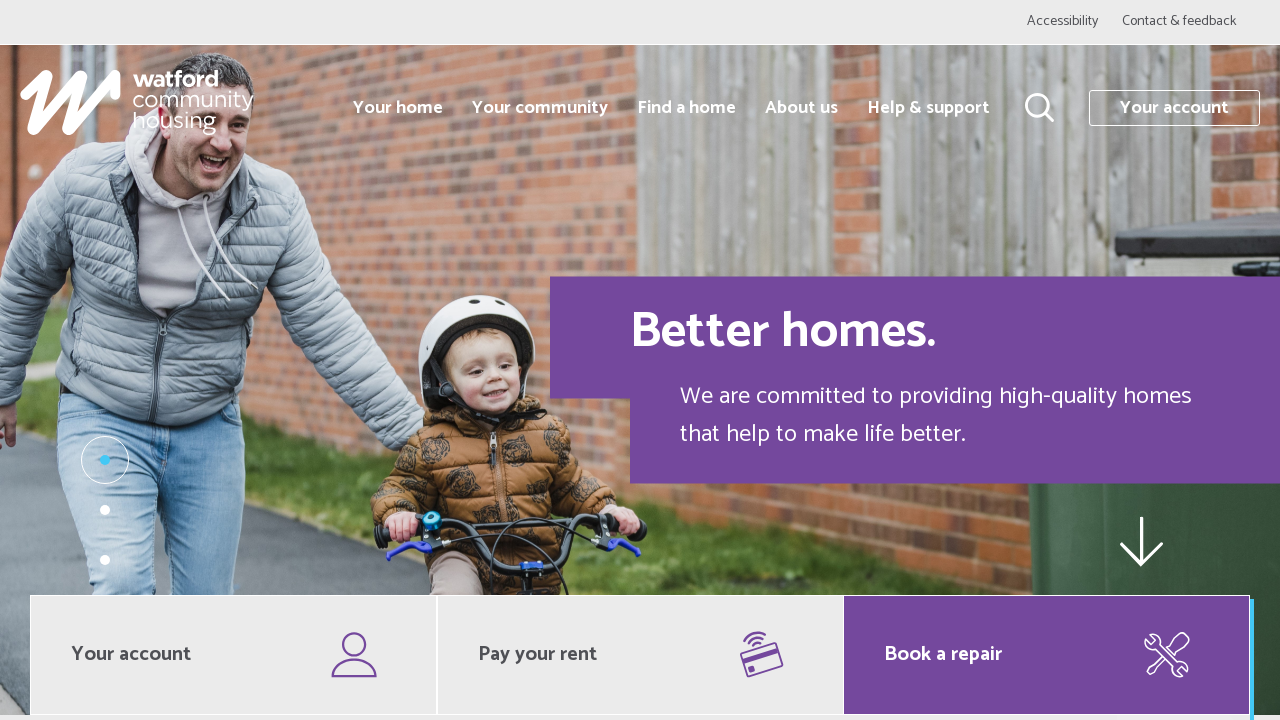

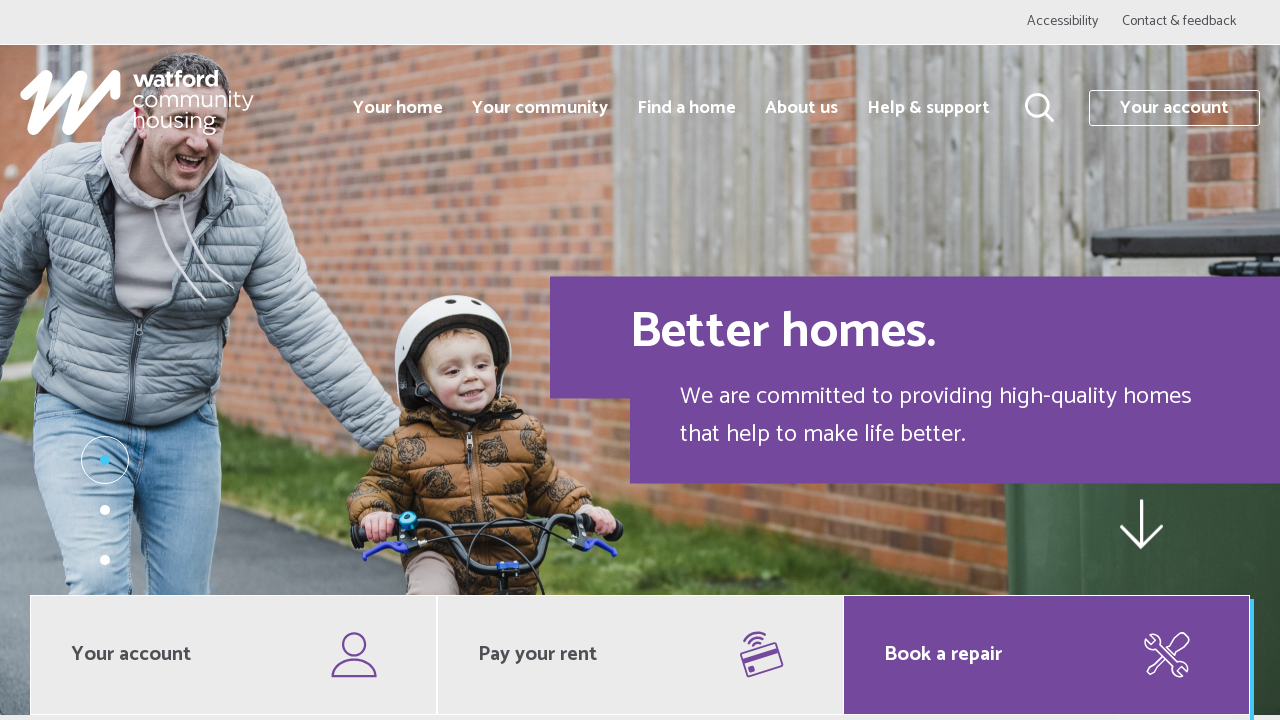